Tests dynamic controls page by checking checkbox visibility, clicking the toggle button to remove the checkbox, and verifying the visibility change

Starting URL: https://training-support.net/webelements/dynamic-controls

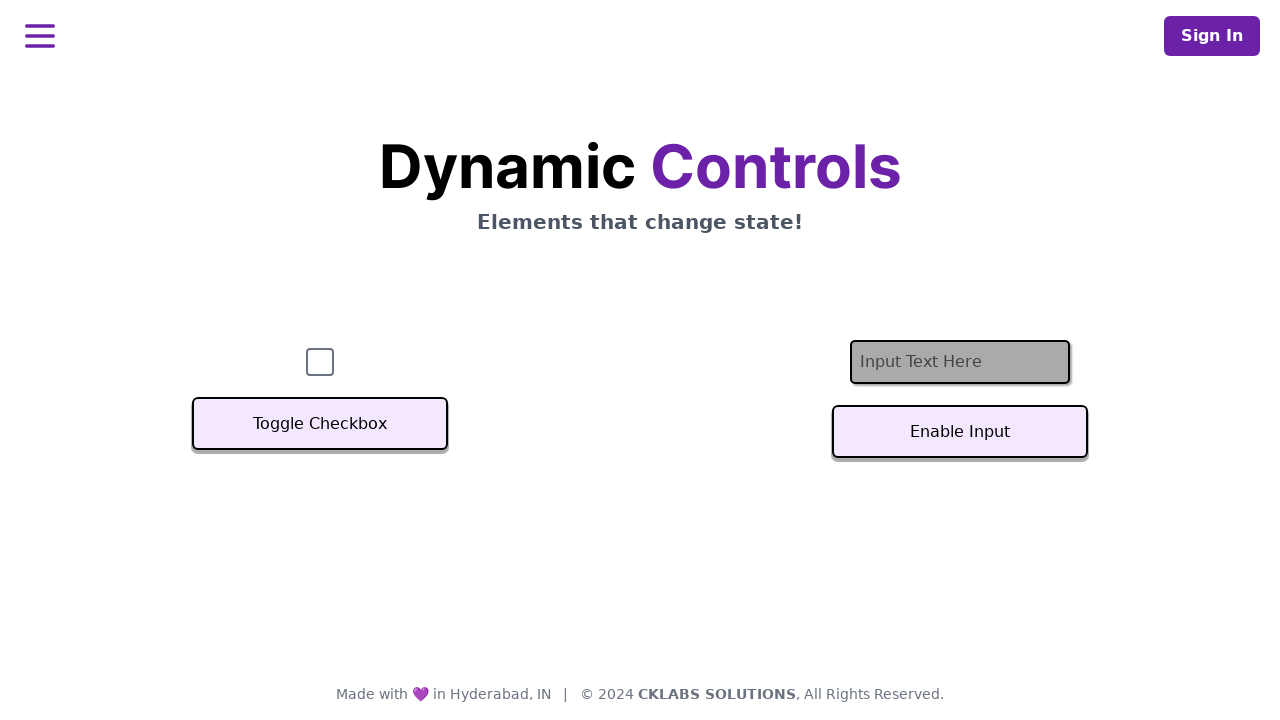

Retrieved and printed page title
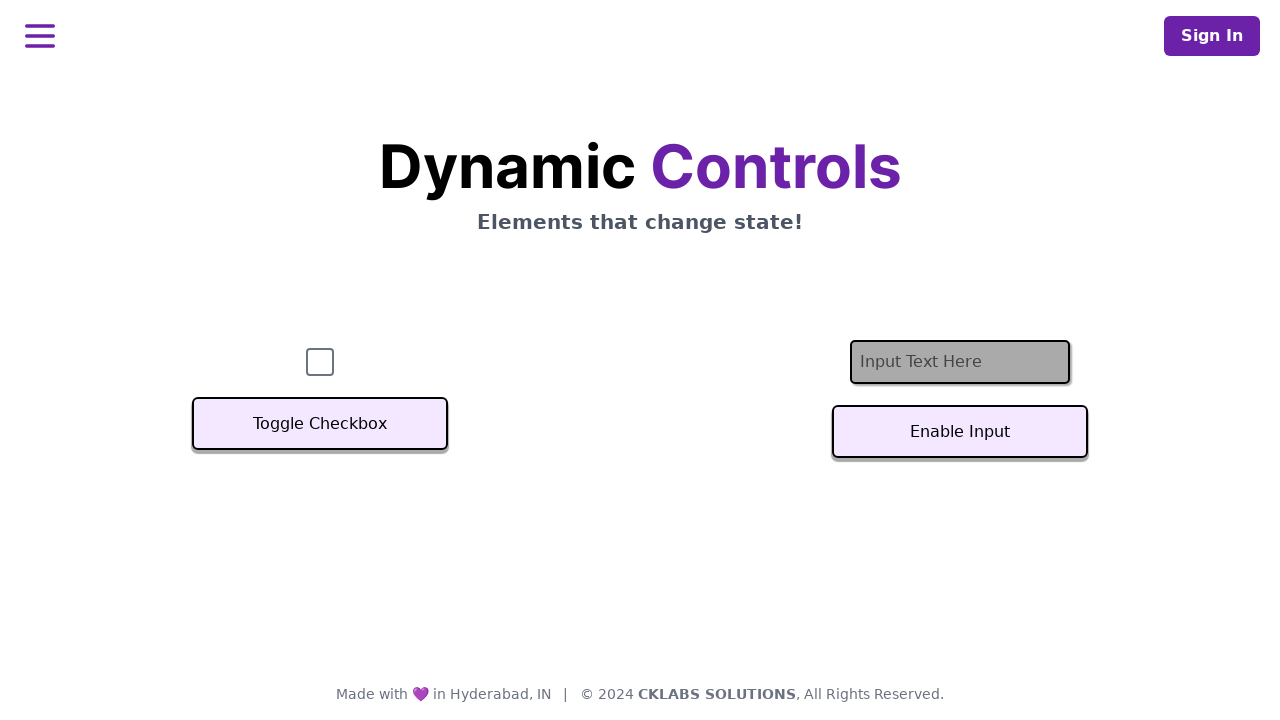

Located checkbox element and verified it is visible
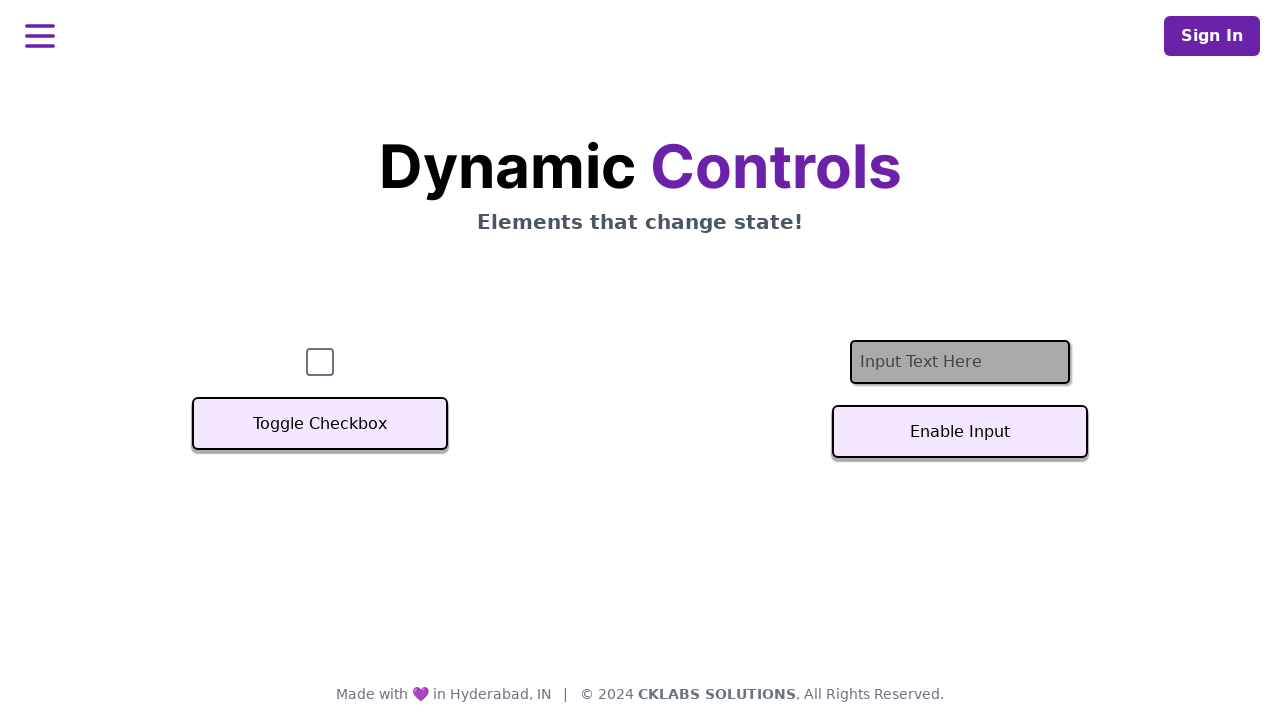

Clicked the Toggle Checkbox button at (320, 424) on button:text('Toggle Checkbox')
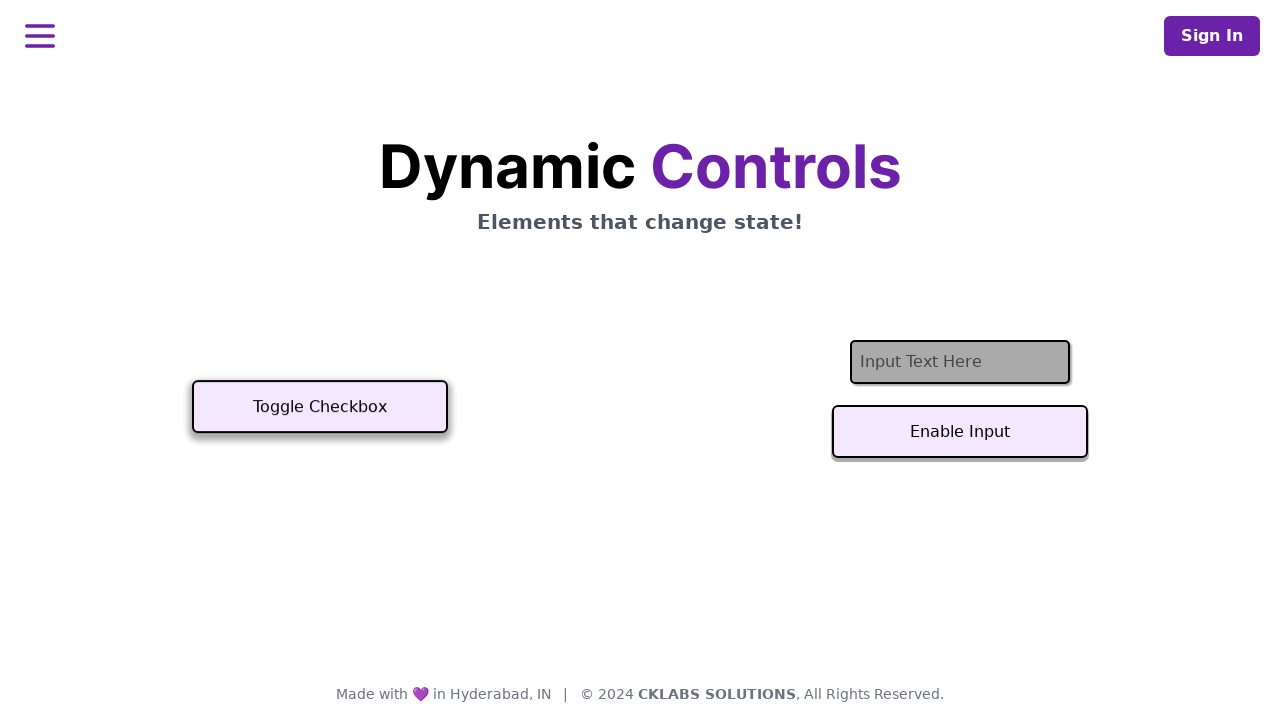

Waited 500ms for toggle action to complete
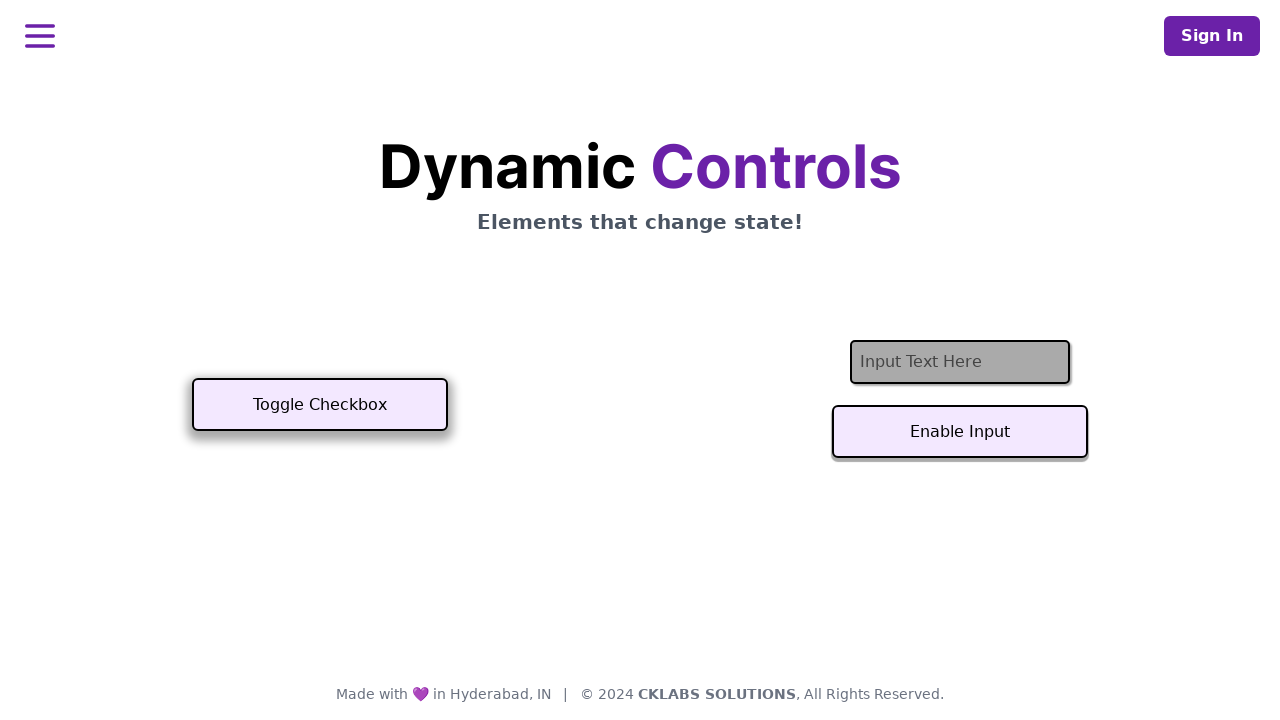

Verified checkbox is no longer visible after toggle
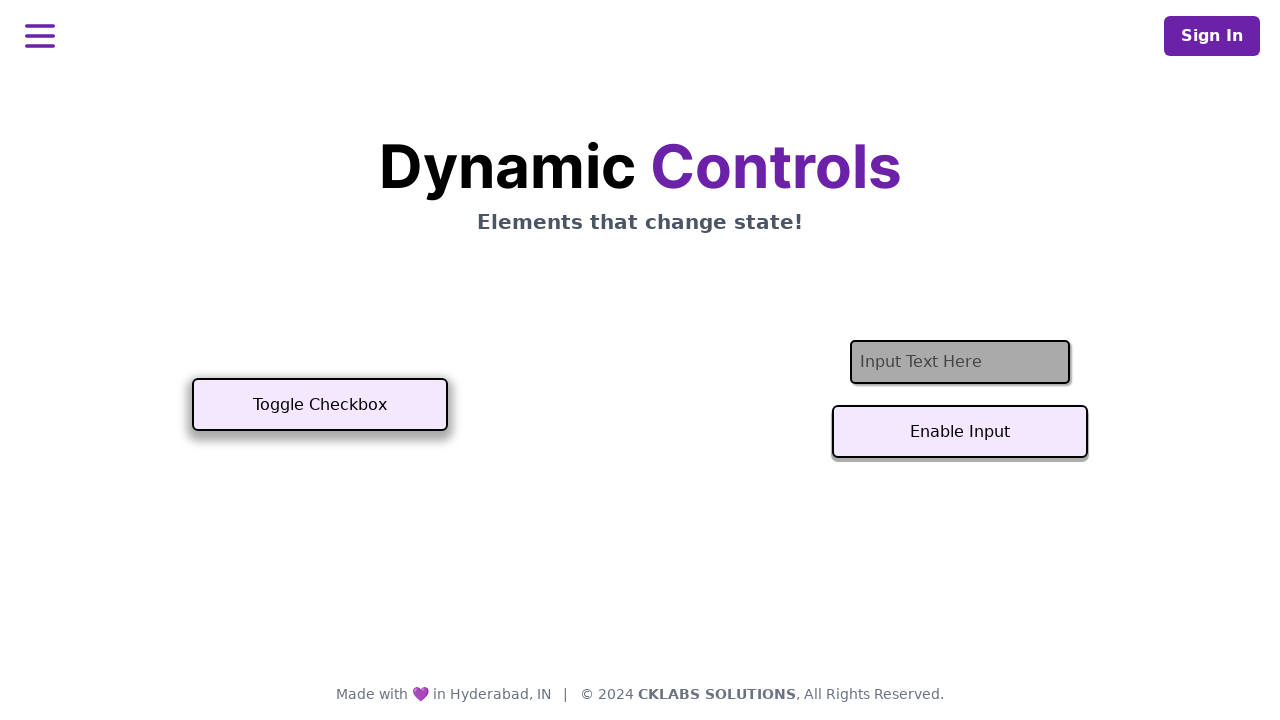

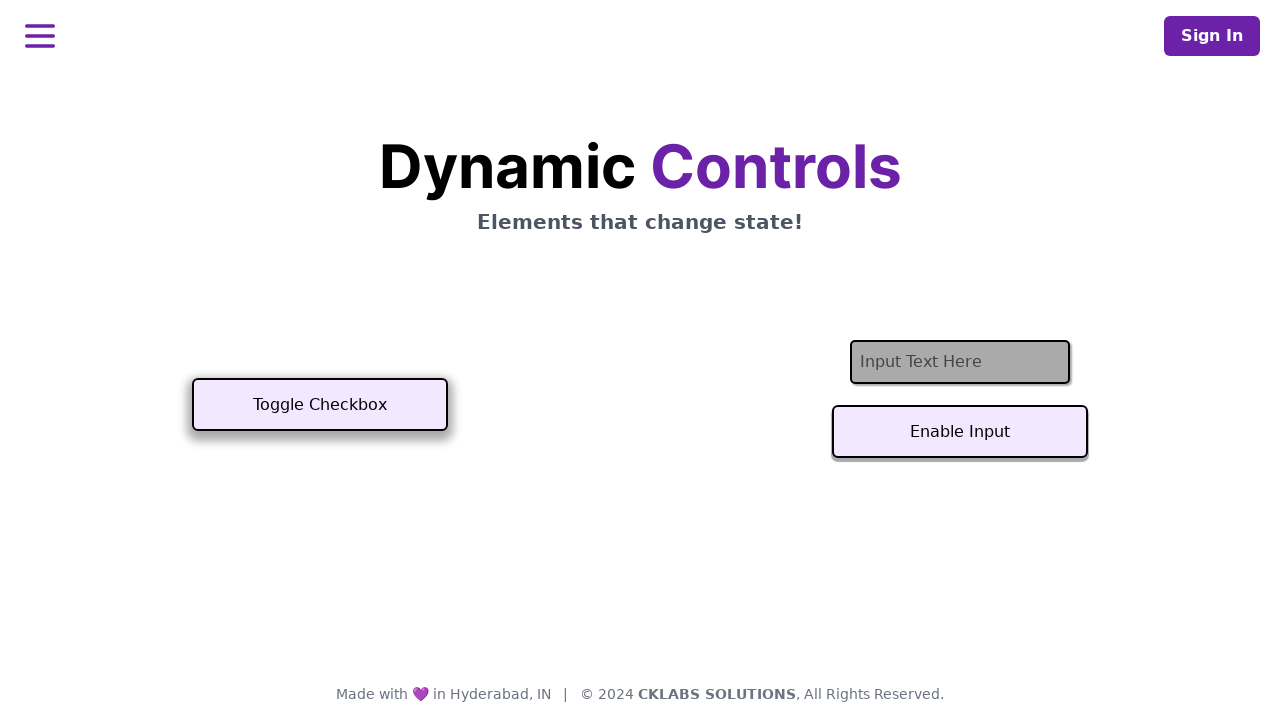